Tests opening an article on the Nhan Dan newspaper website by clicking on the most prominent breaking news headline on the homepage.

Starting URL: https://nhandan.vn/

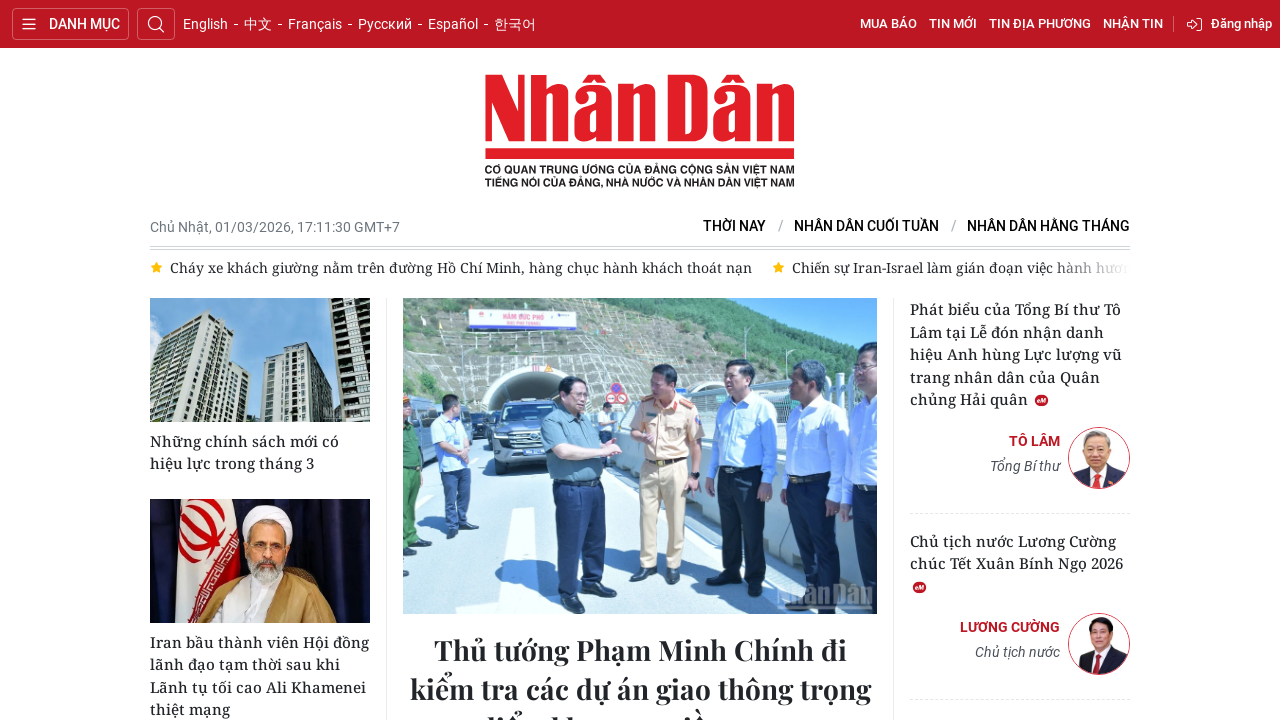

Navigated to Nhan Dan newspaper homepage
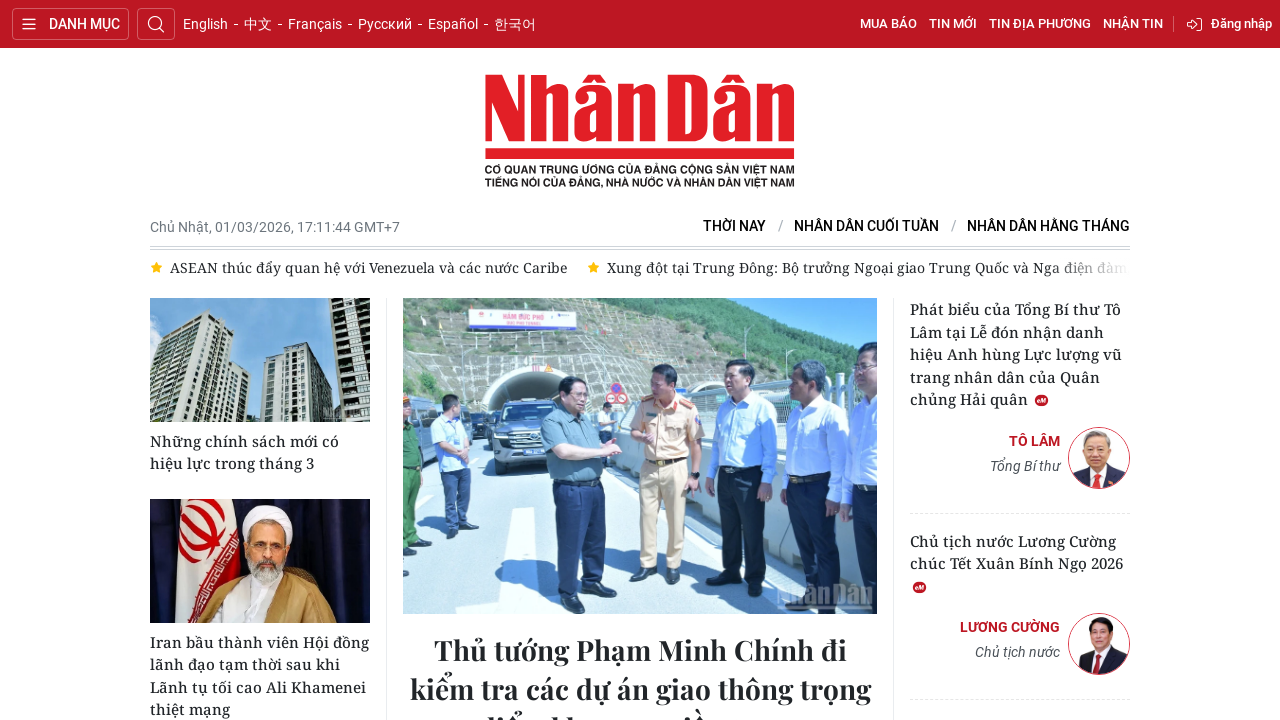

Clicked on the most prominent breaking news headline at (640, 662) on xpath=//h2/a
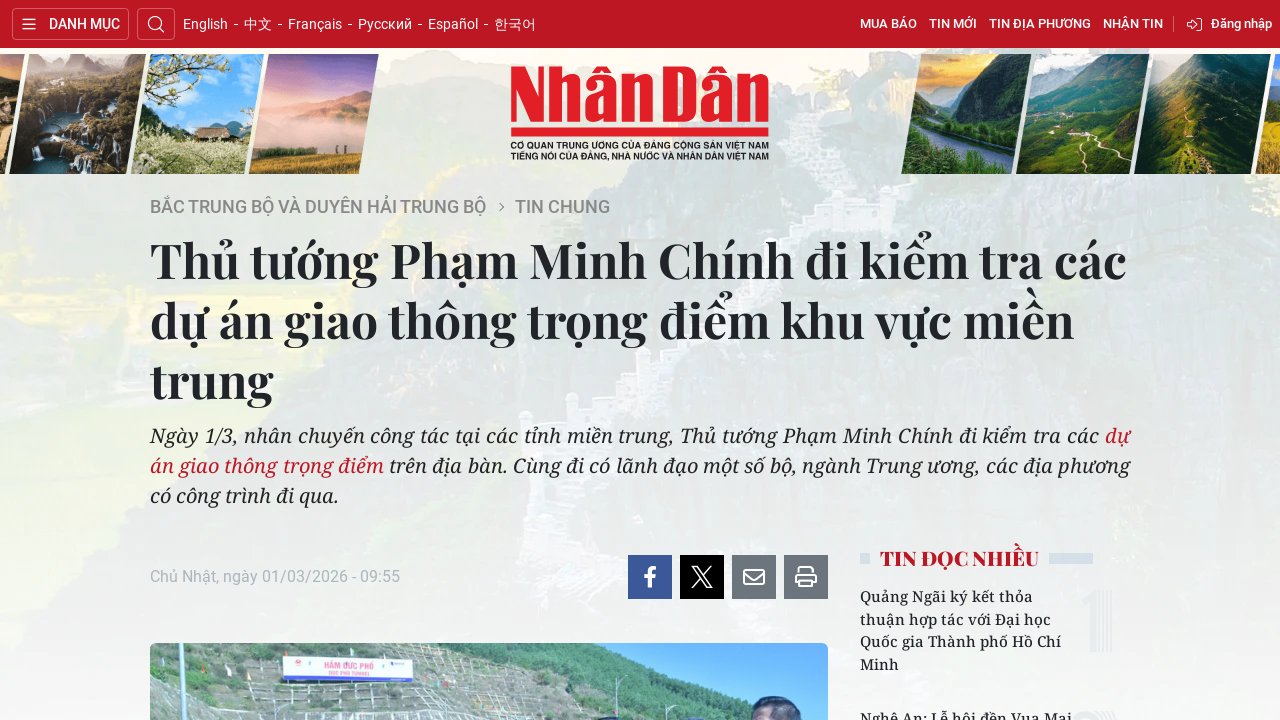

Article page loaded successfully
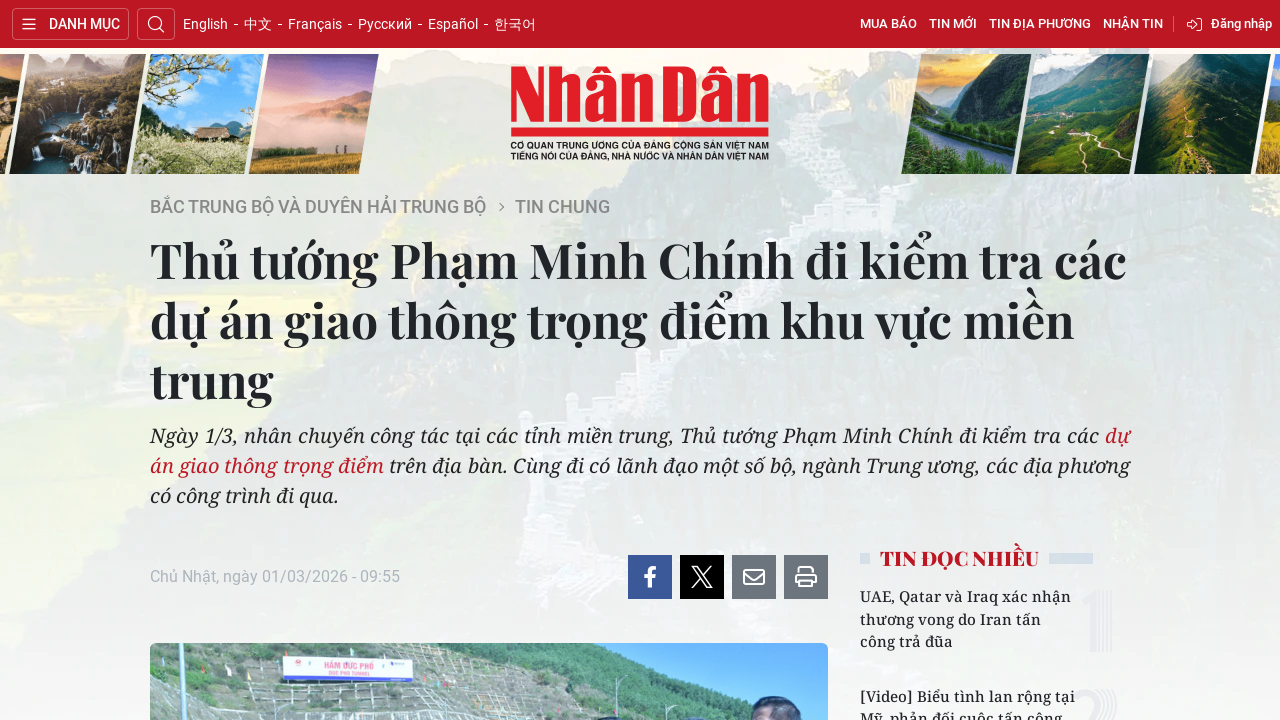

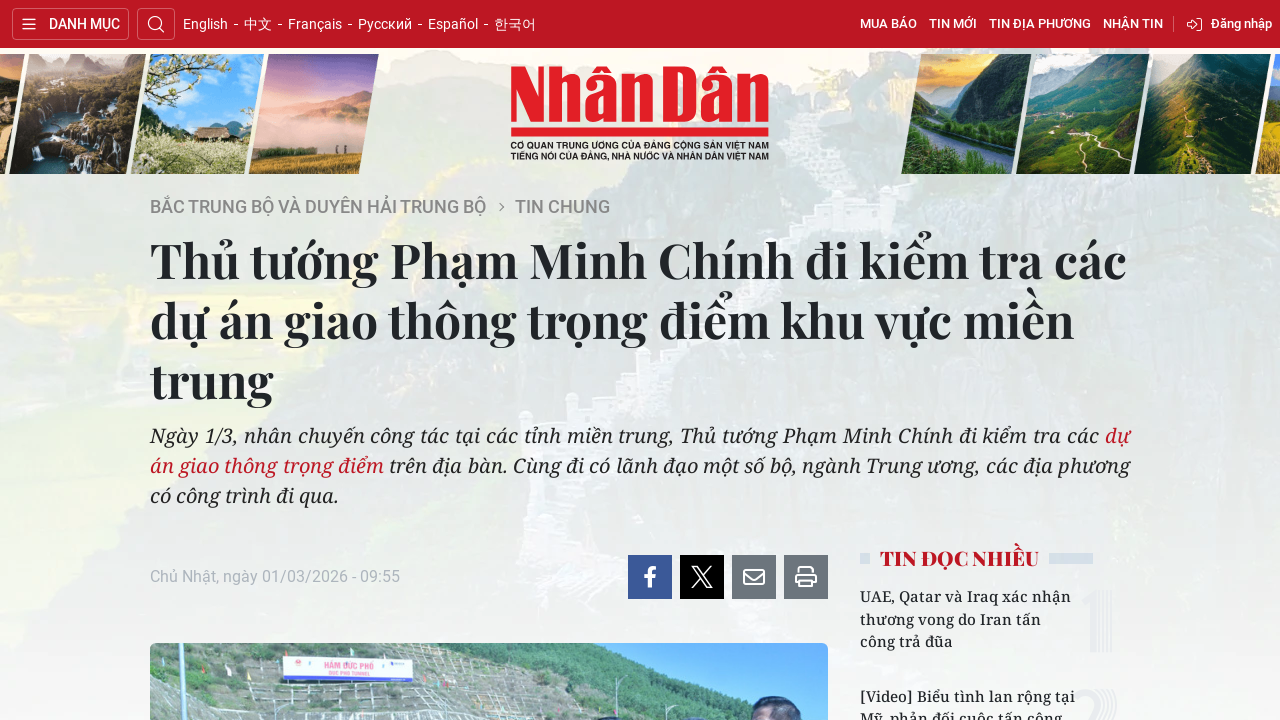